Tests JavaScript alert popup handling by clicking a button that triggers an alert, then accepting the alert by clicking OK.

Starting URL: https://letcode.in/alert

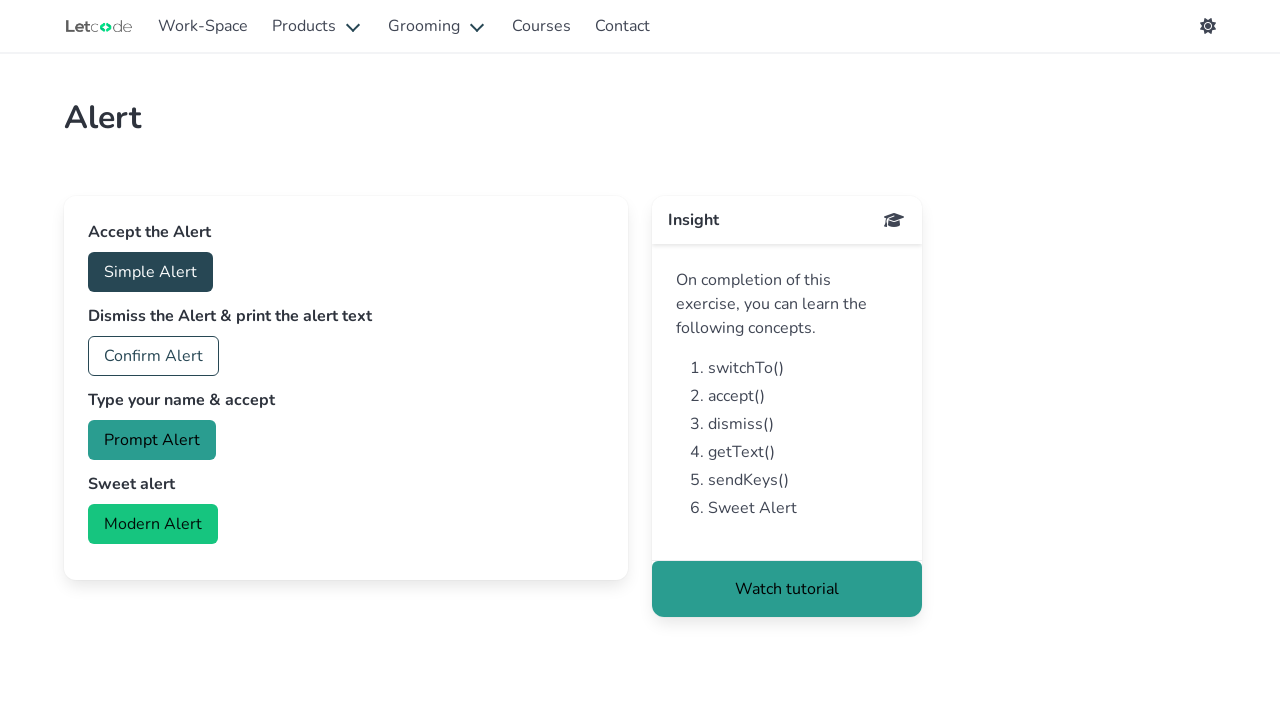

Set up dialog handler to accept alerts
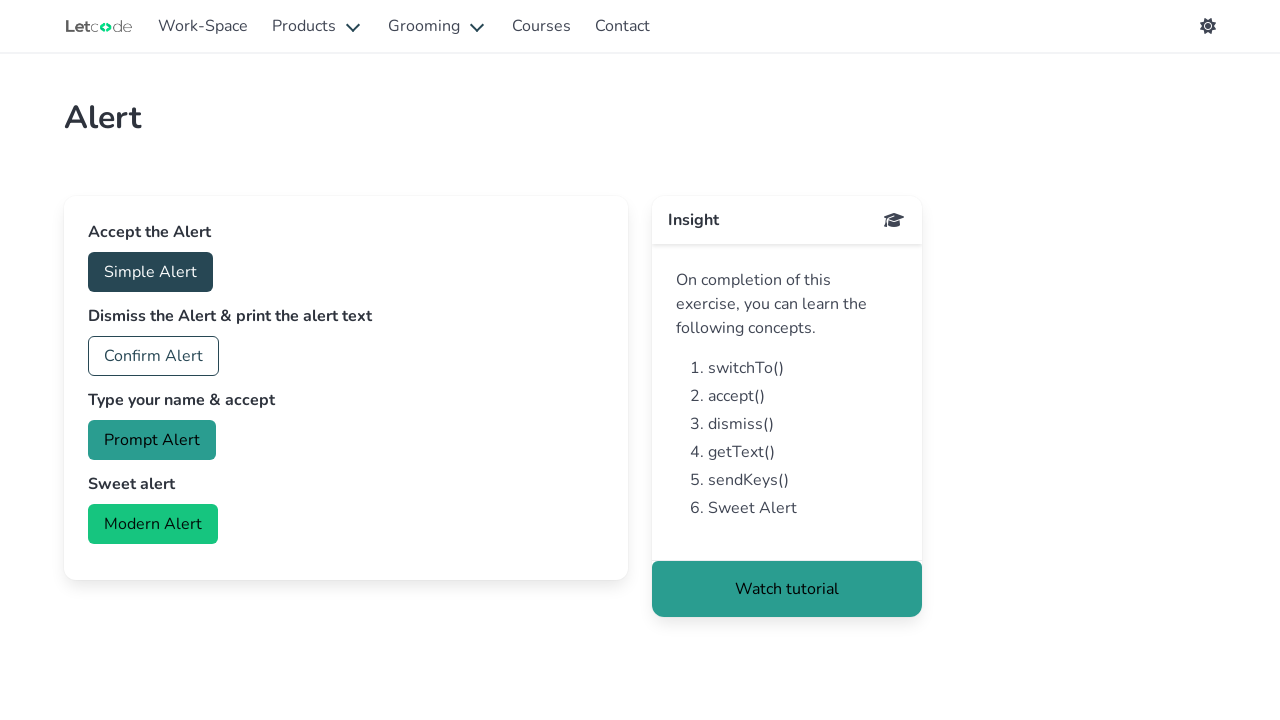

Clicked button to trigger JavaScript alert popup at (150, 272) on #accept
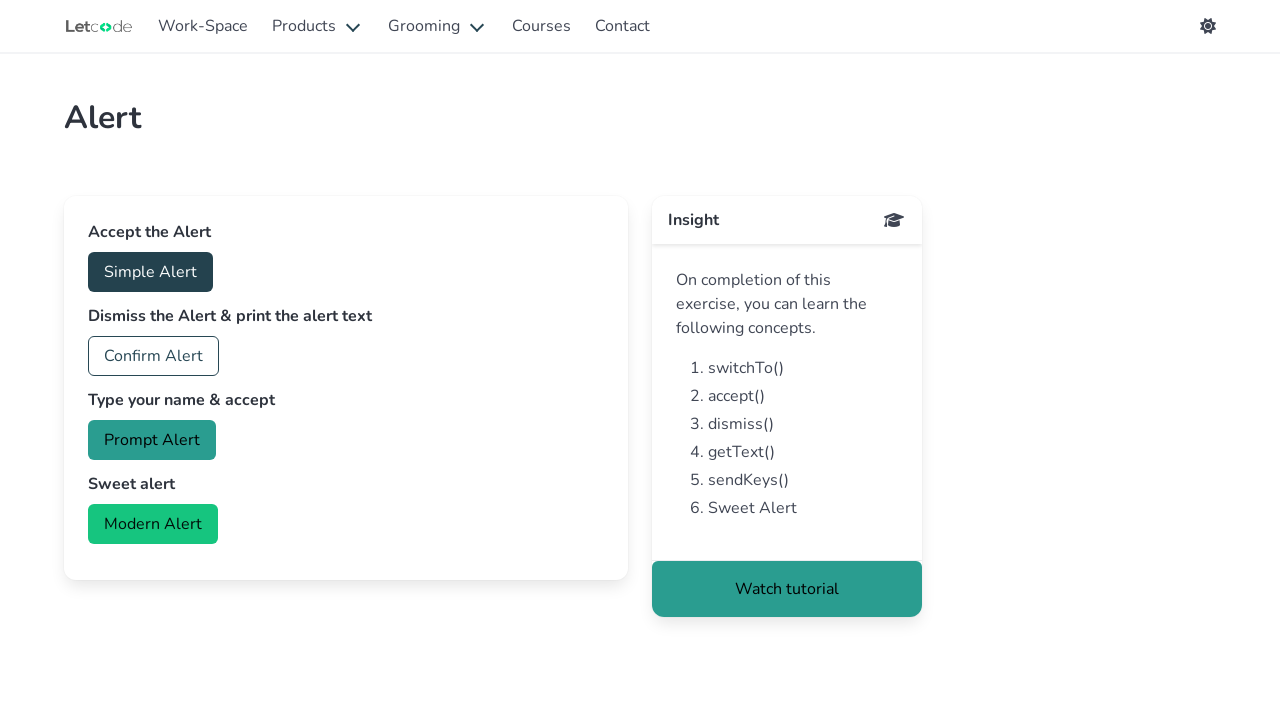

Waited for alert dialog to be processed
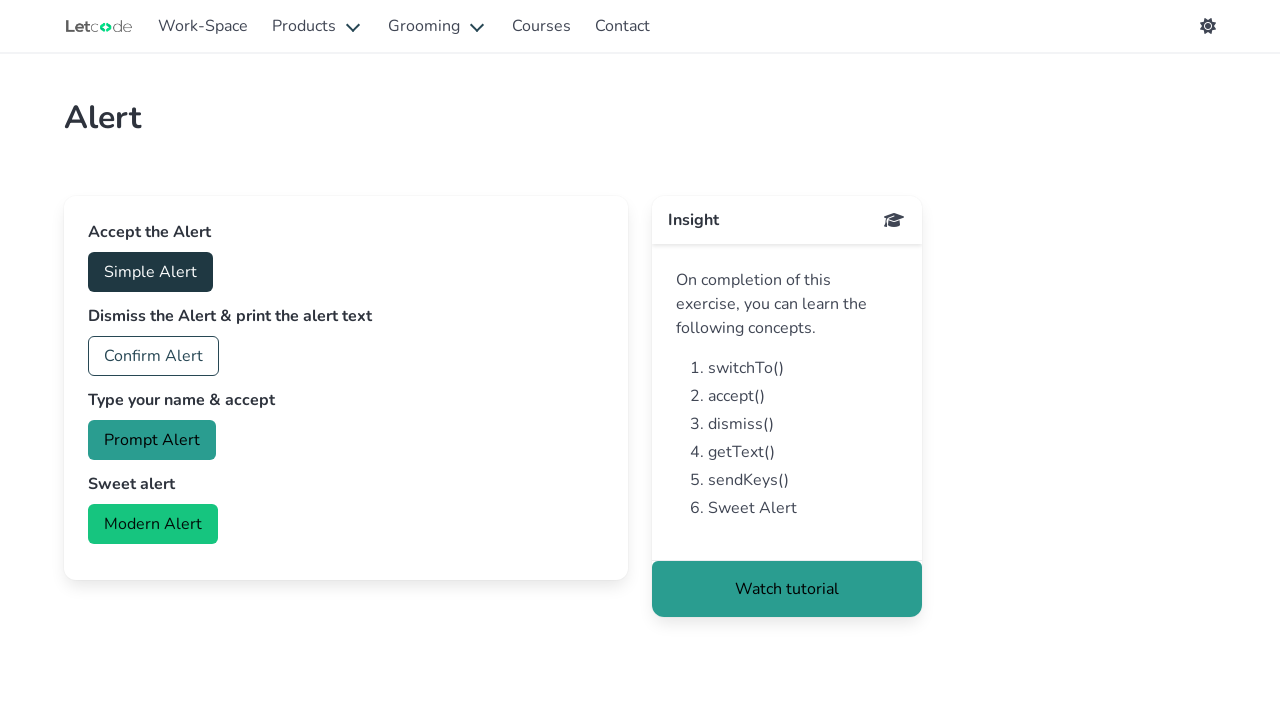

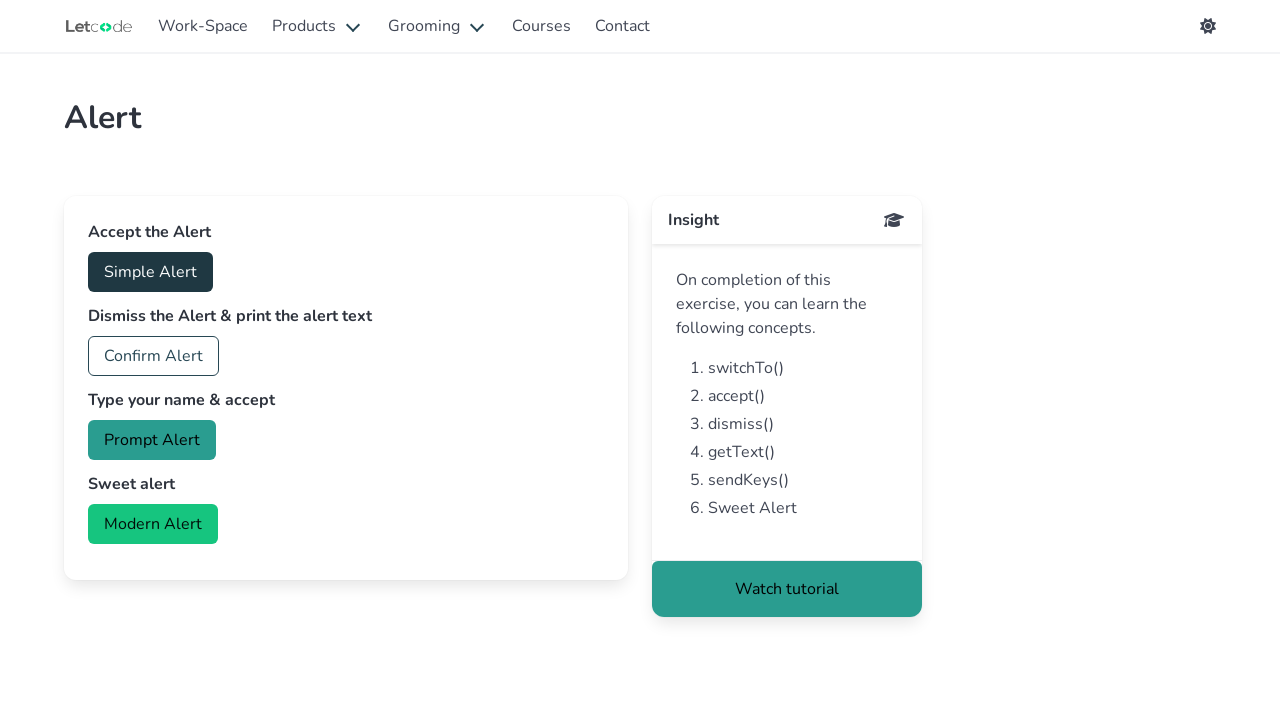